Tests that browser back button works correctly with filter navigation

Starting URL: https://demo.playwright.dev/todomvc

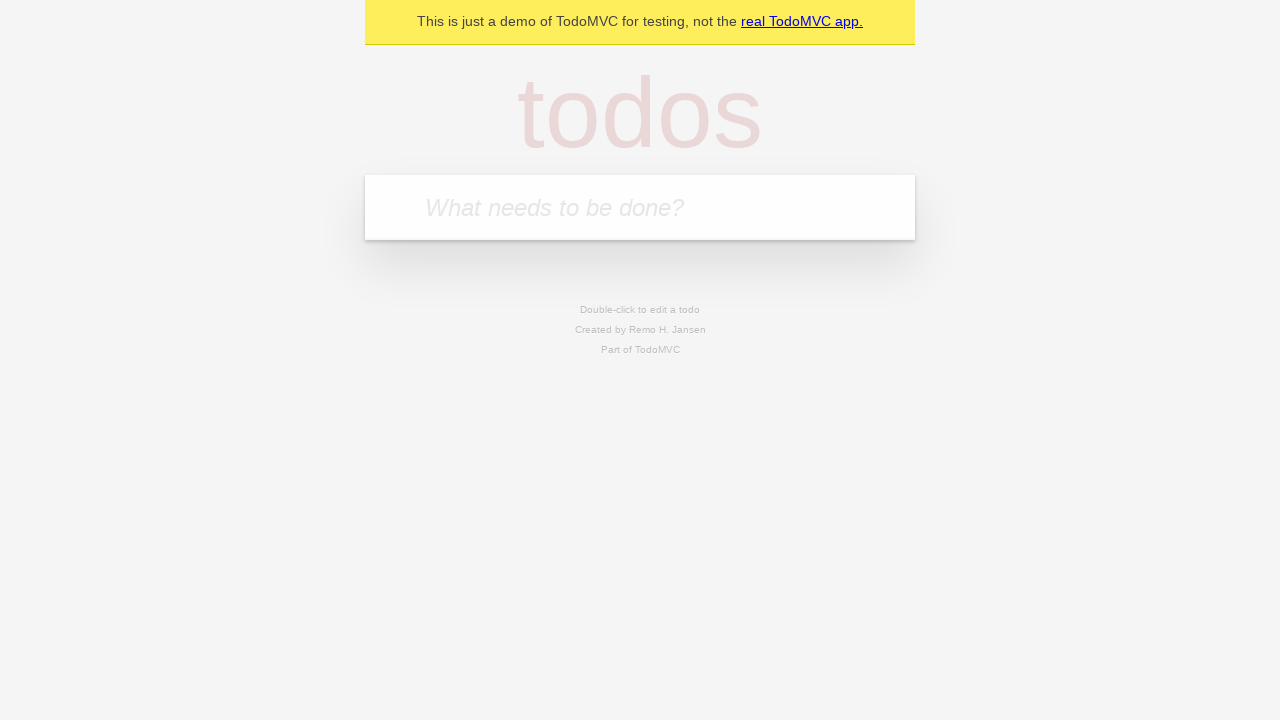

Filled new todo field with 'buy some cheese' on .new-todo
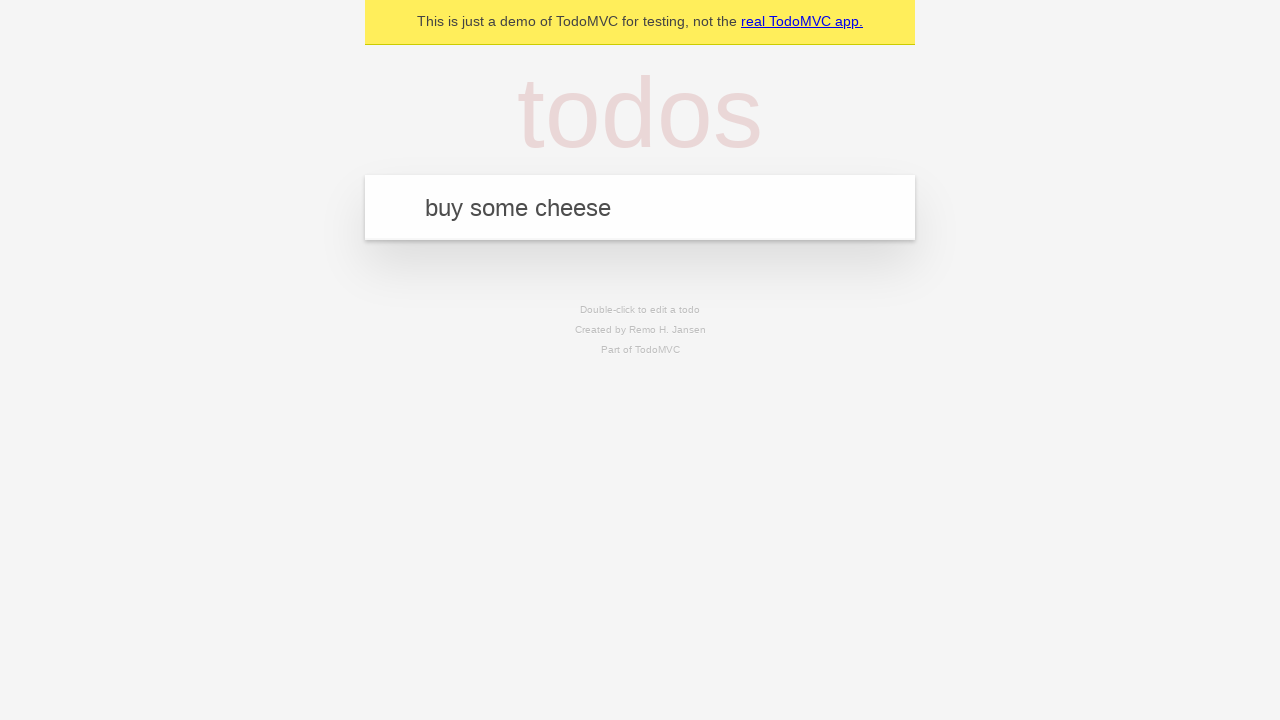

Pressed Enter to create first todo on .new-todo
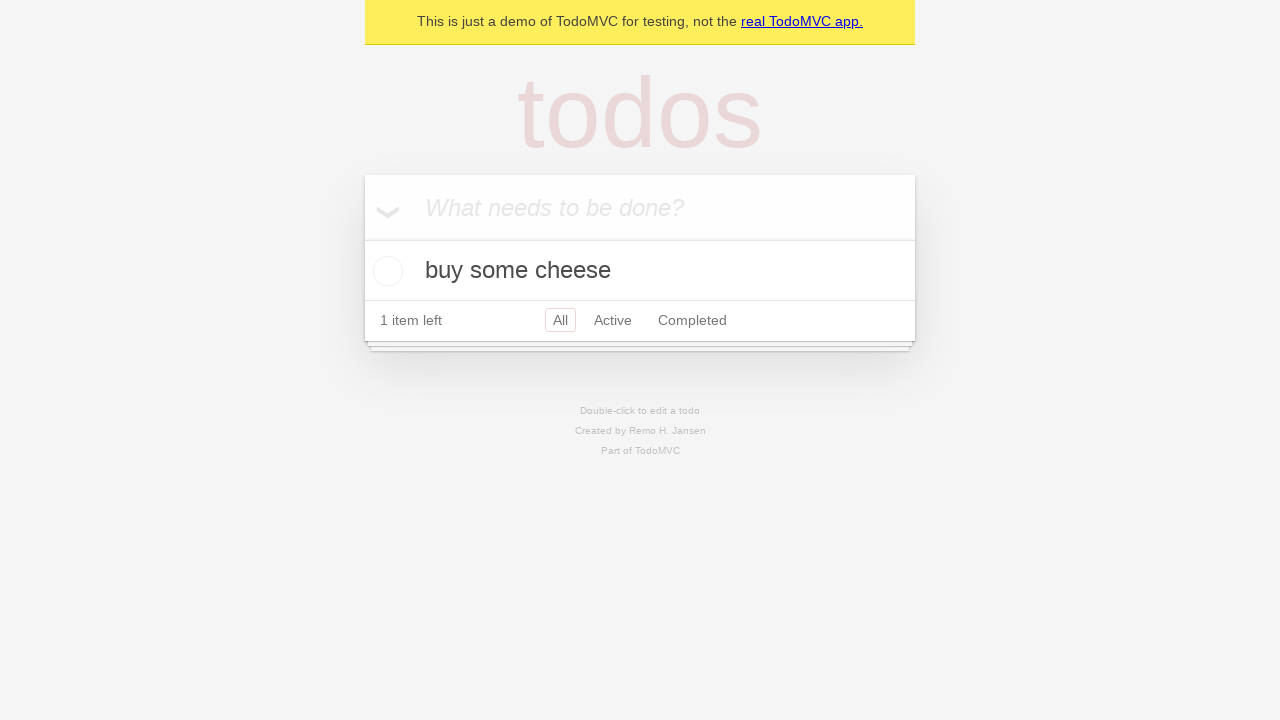

Filled new todo field with 'feed the cat' on .new-todo
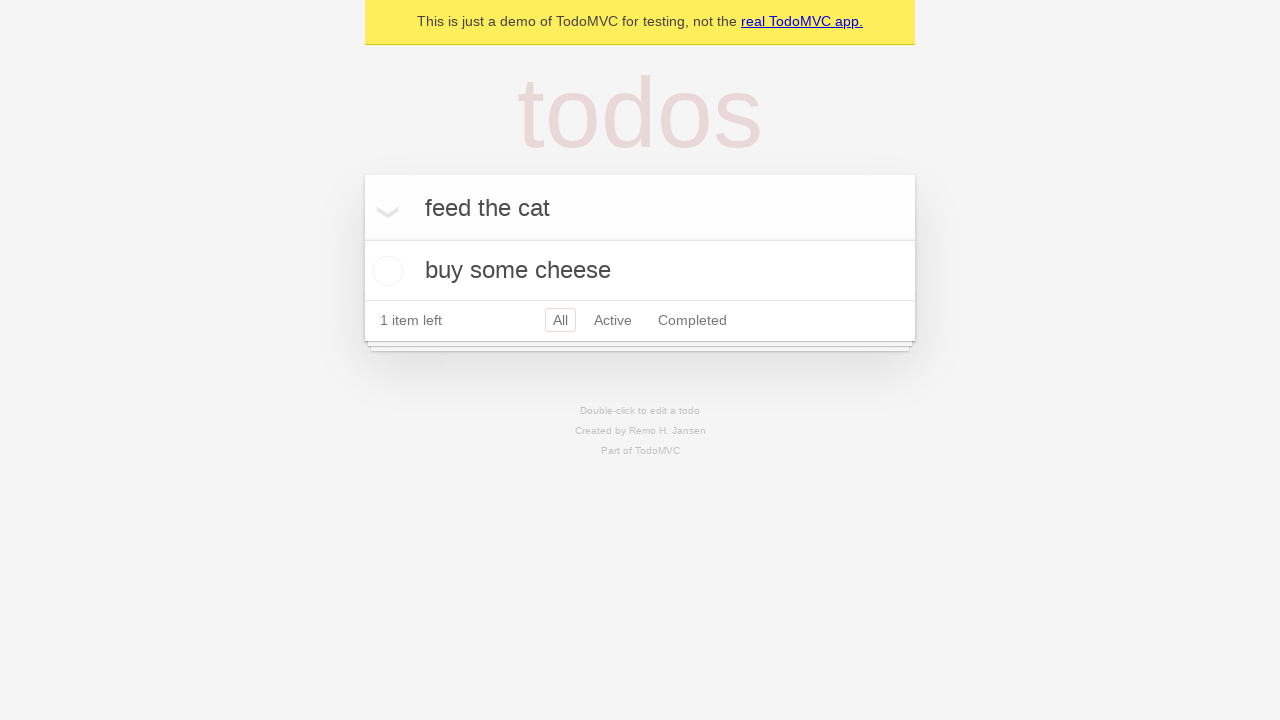

Pressed Enter to create second todo on .new-todo
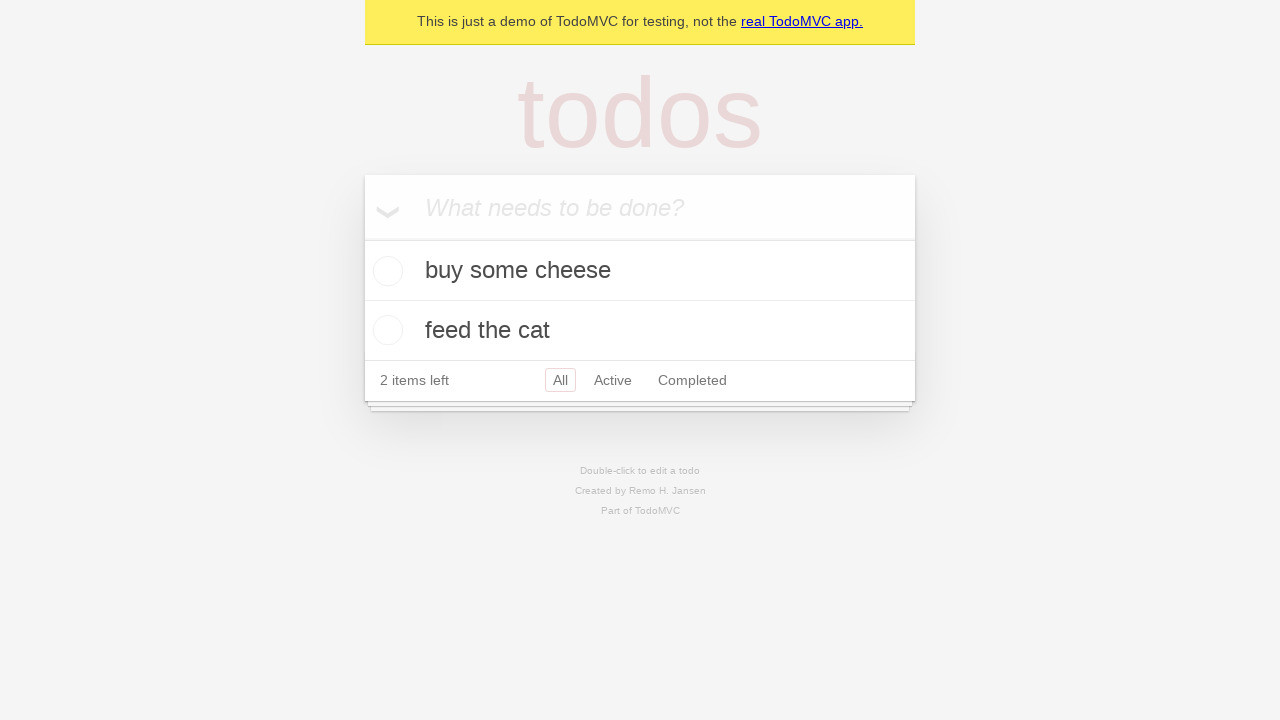

Filled new todo field with 'book a doctors appointment' on .new-todo
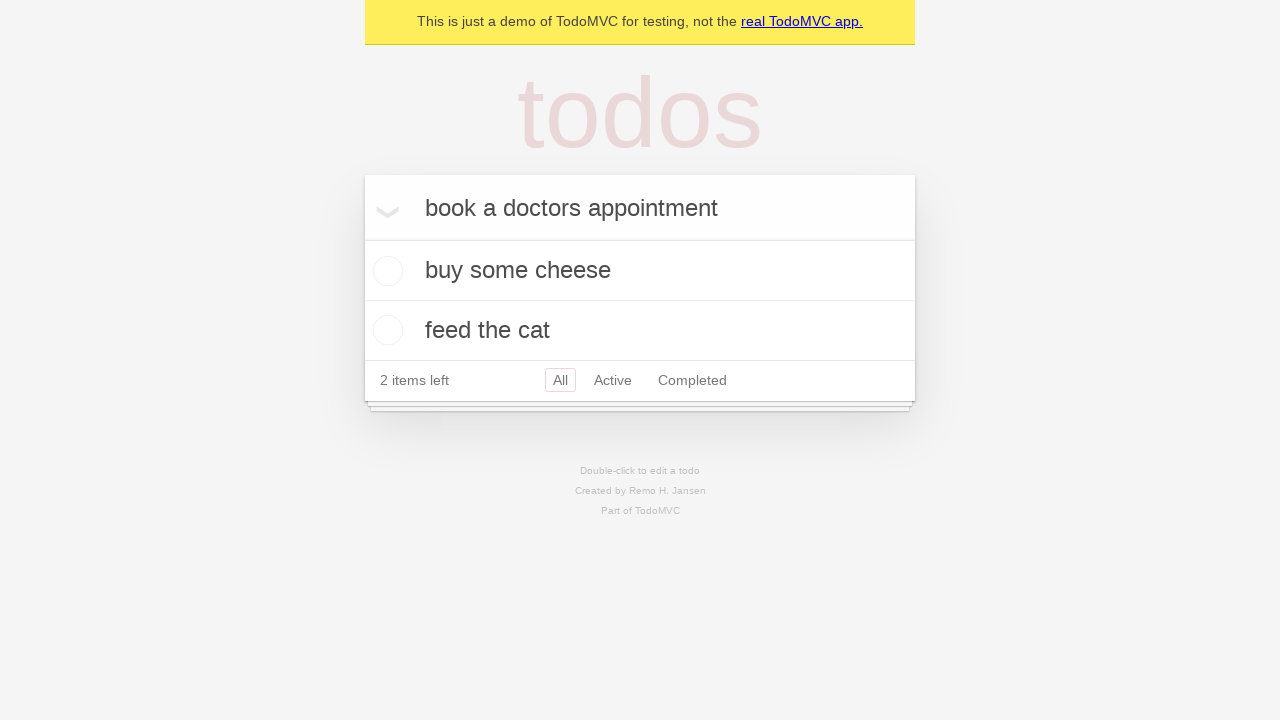

Pressed Enter to create third todo on .new-todo
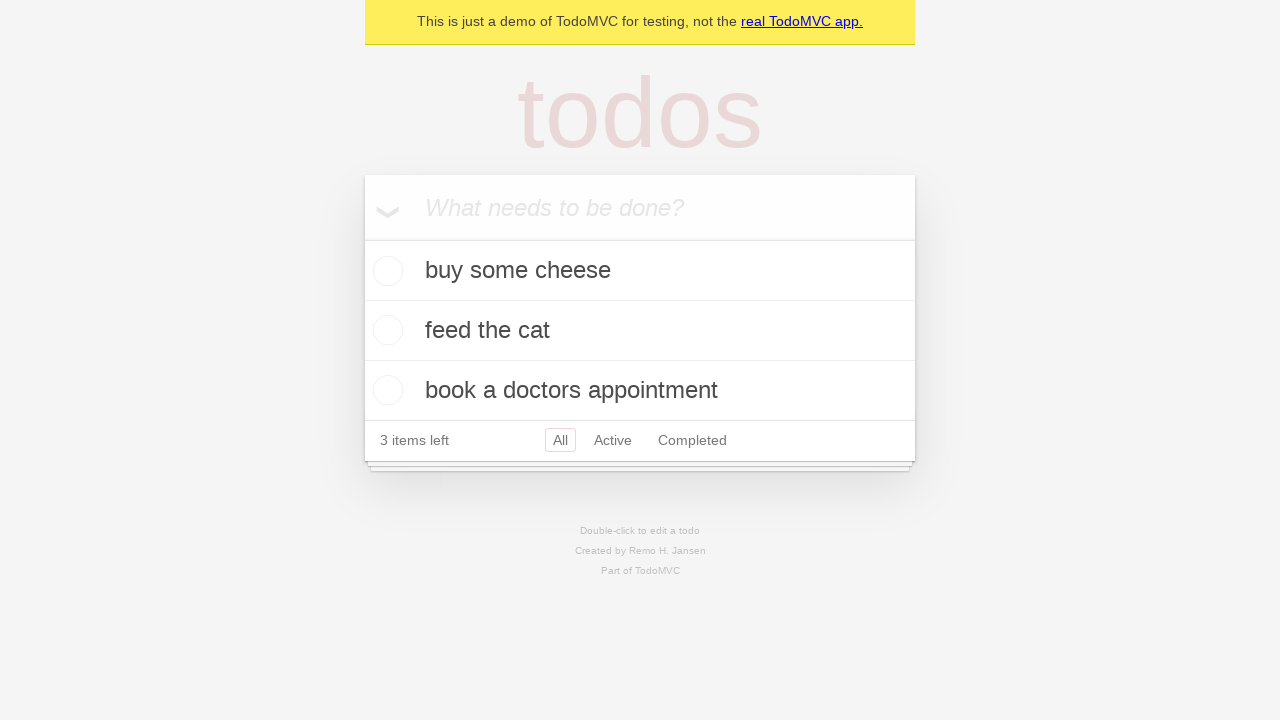

Checked the second todo item at (385, 330) on .todo-list li .toggle >> nth=1
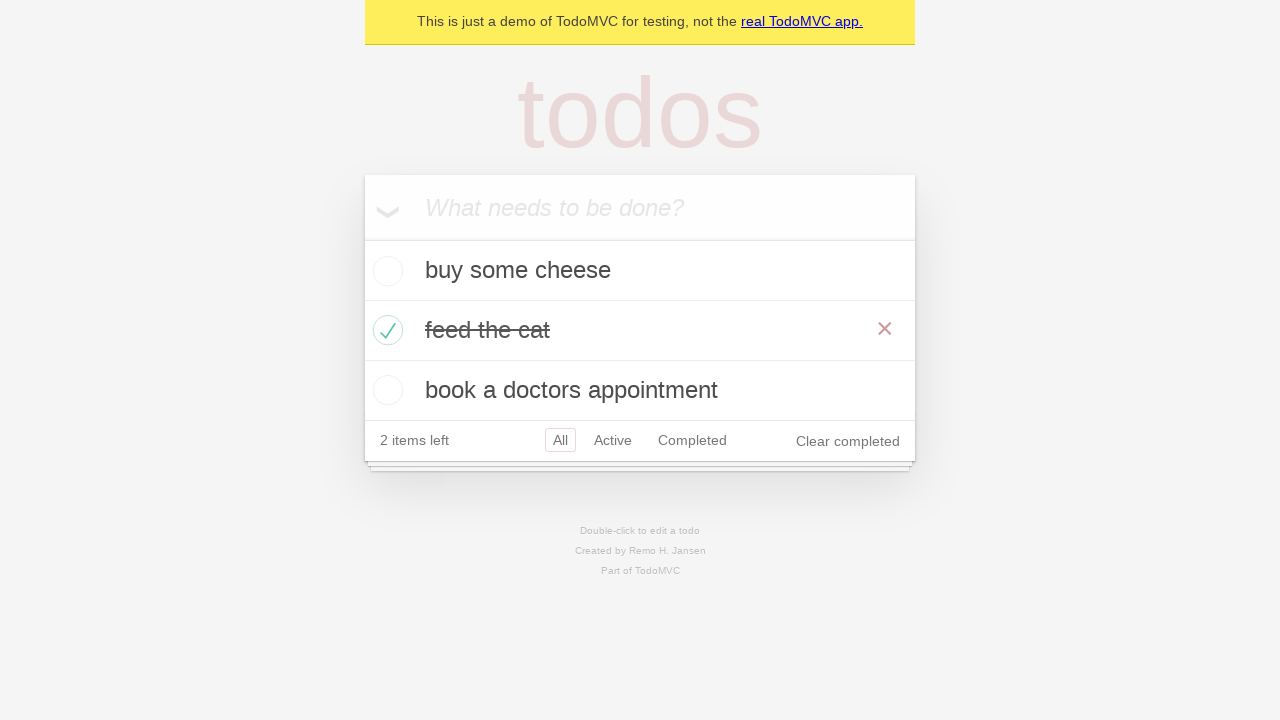

Clicked 'All' filter at (560, 440) on .filters >> text=All
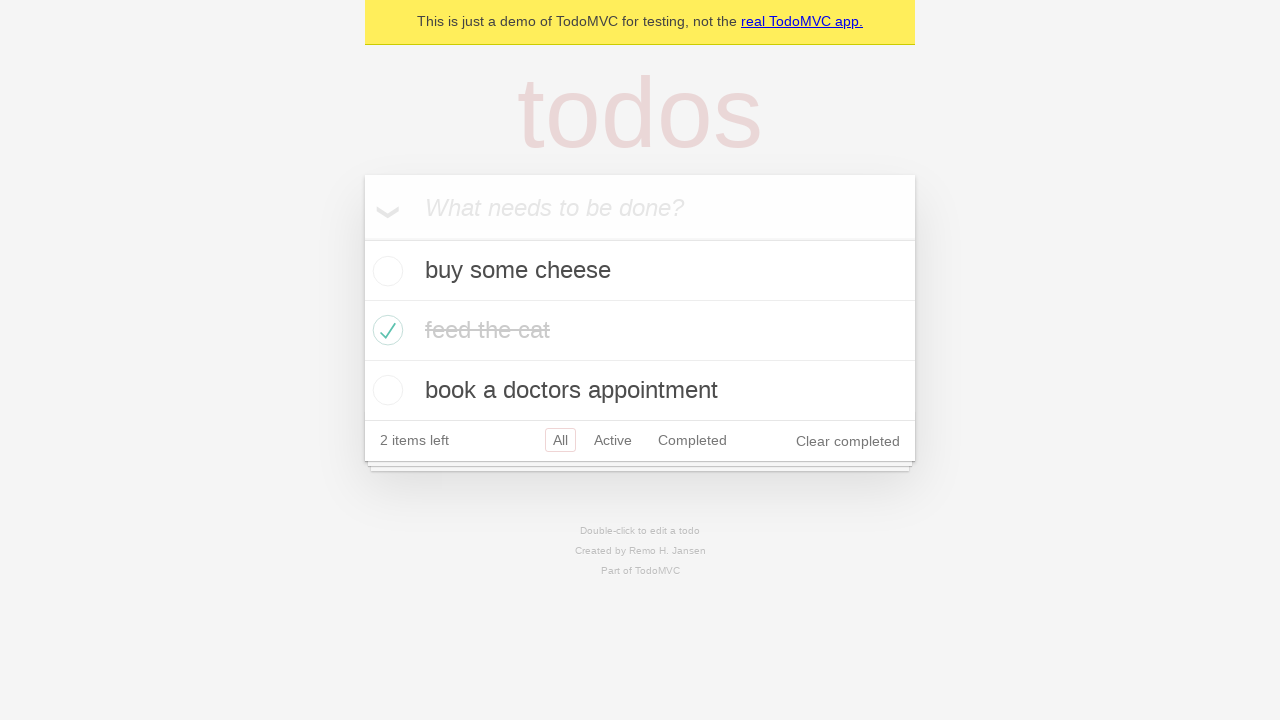

Clicked 'Active' filter at (613, 440) on .filters >> text=Active
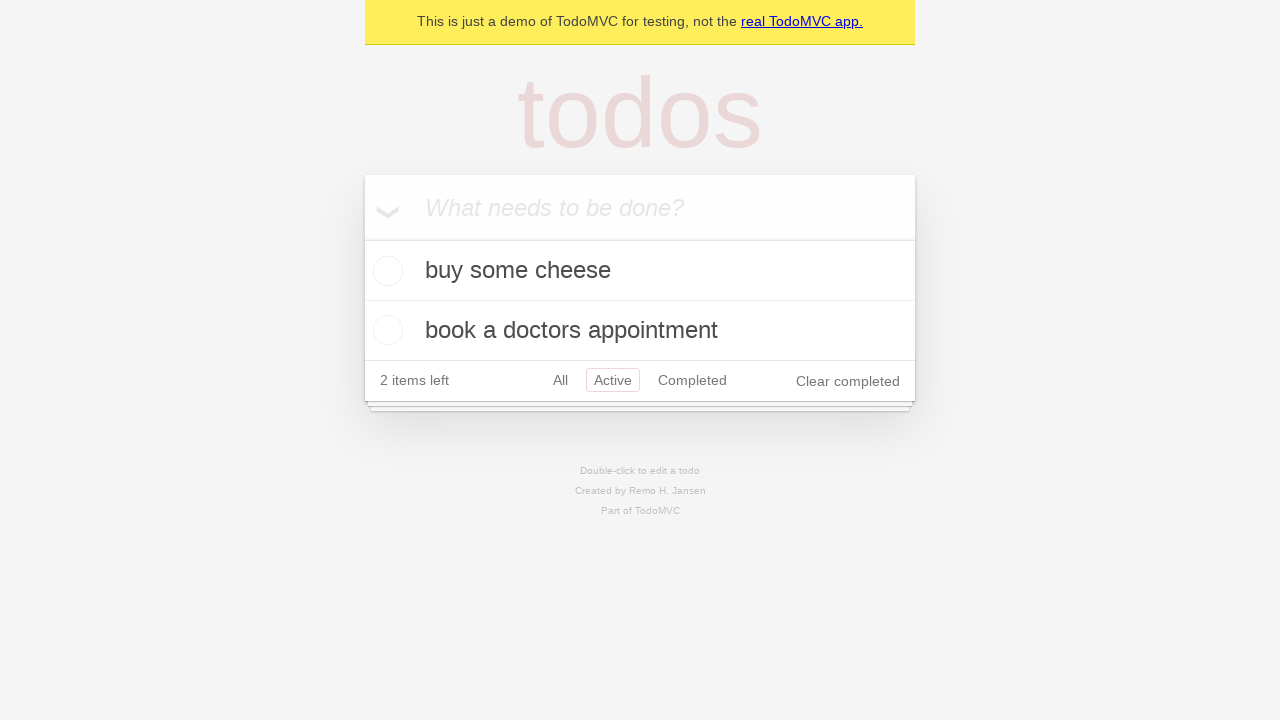

Clicked 'Completed' filter at (692, 380) on .filters >> text=Completed
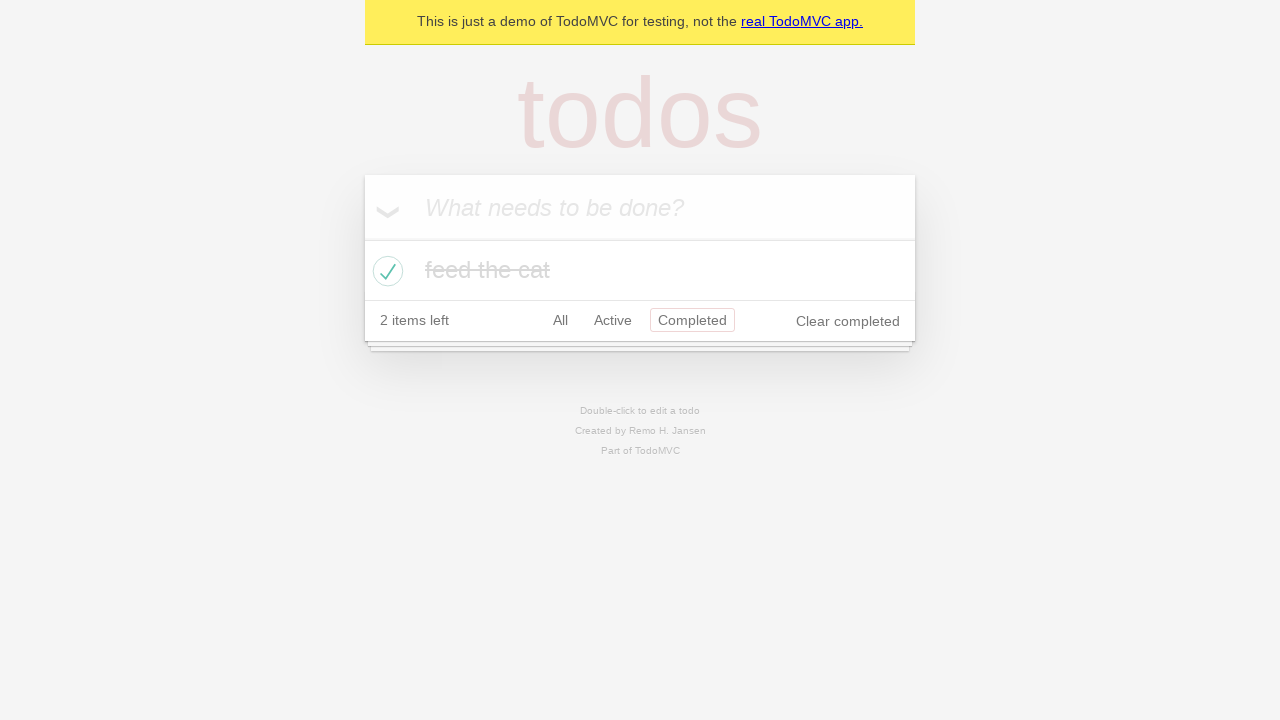

Navigated back using browser back button
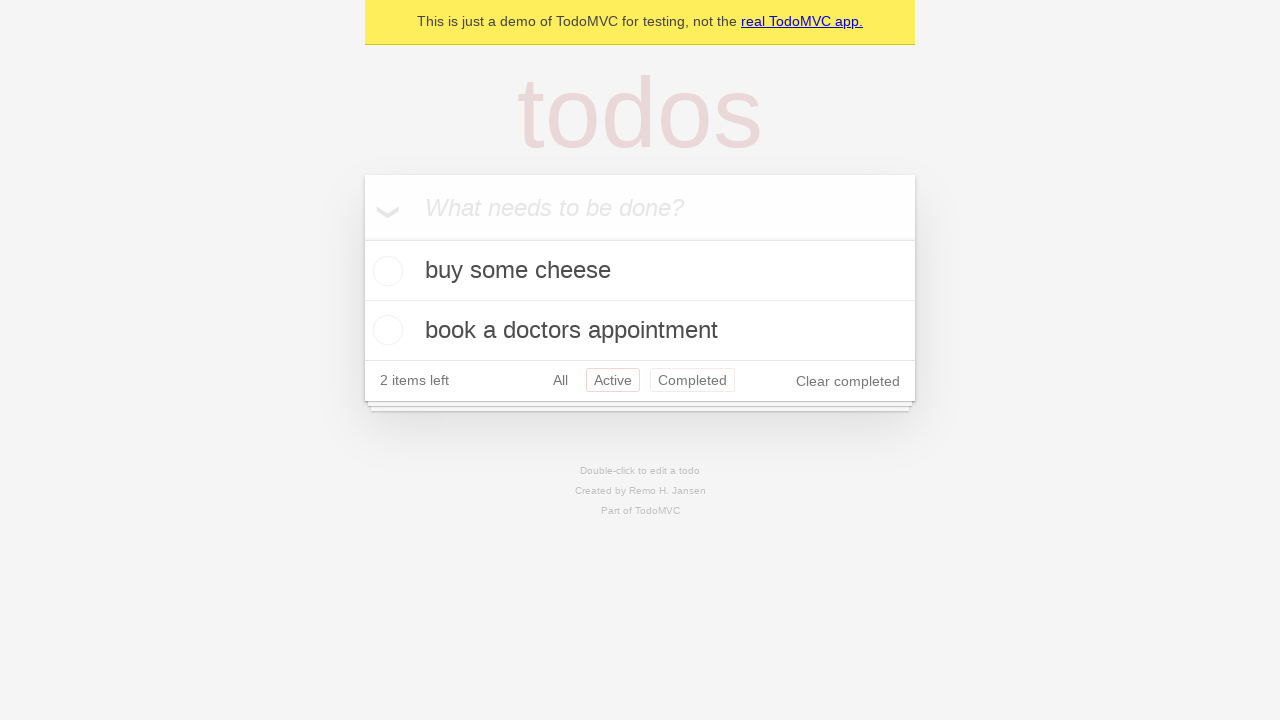

Navigated back again using browser back button
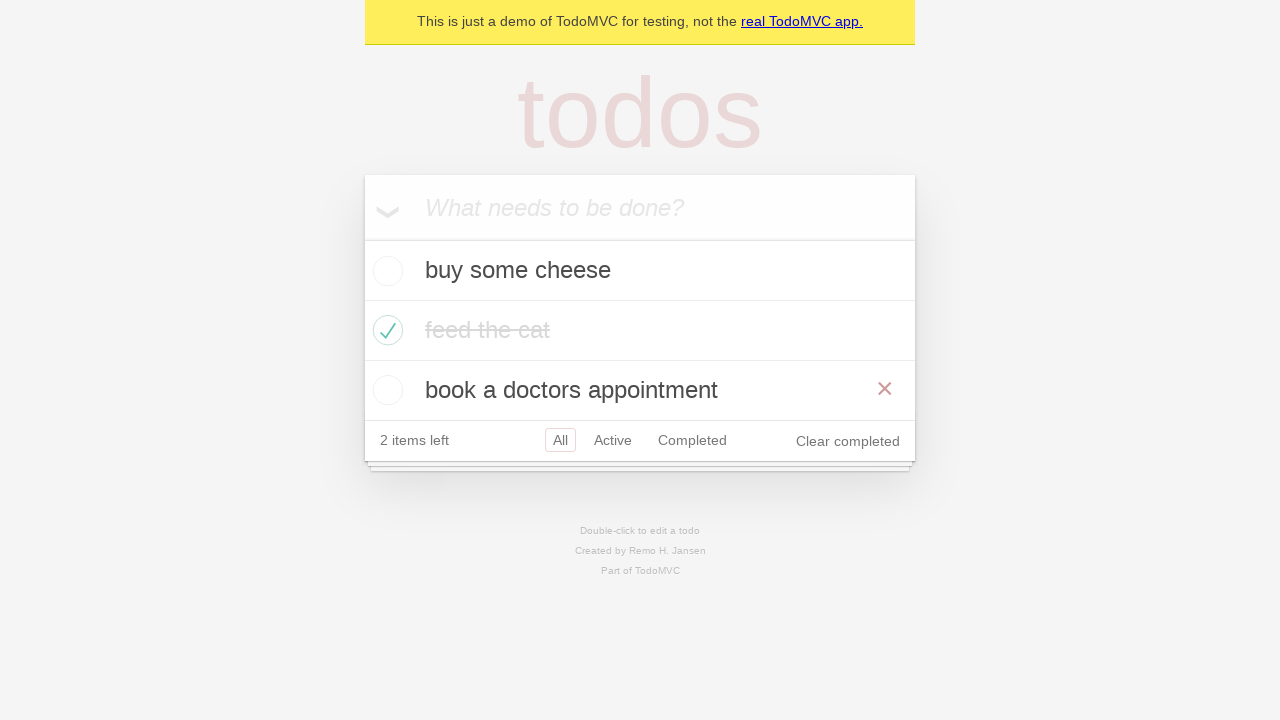

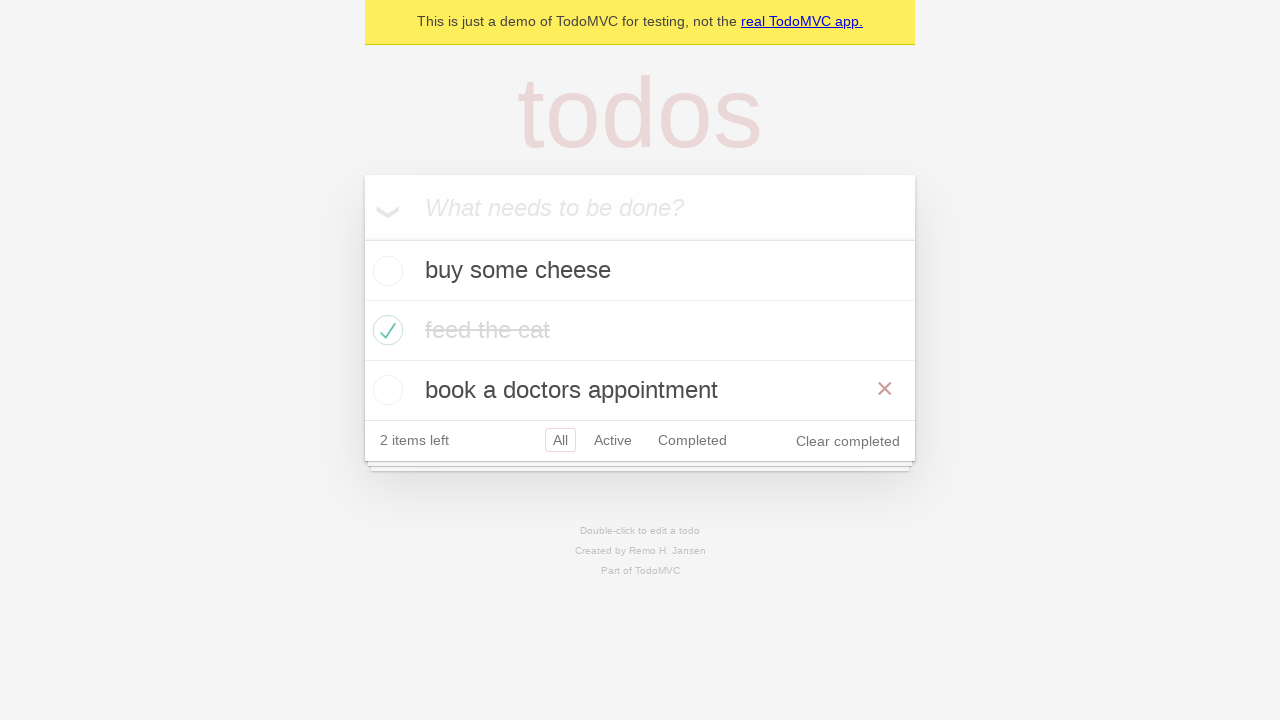